Tests clicking a button that has a dynamically generated ID on the UI Testing Playground site to verify the button can be located by its text content rather than a static ID.

Starting URL: http://uitestingplayground.com/dynamicid

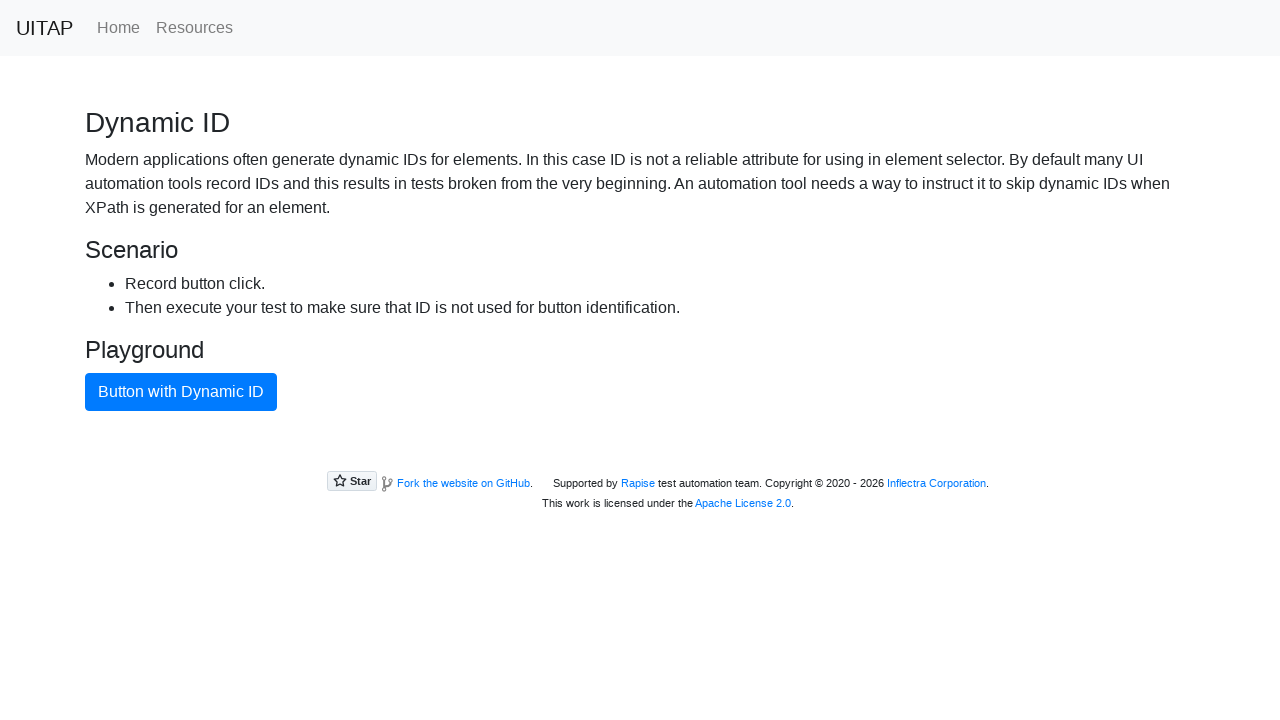

Navigated to UI Testing Playground dynamic ID page
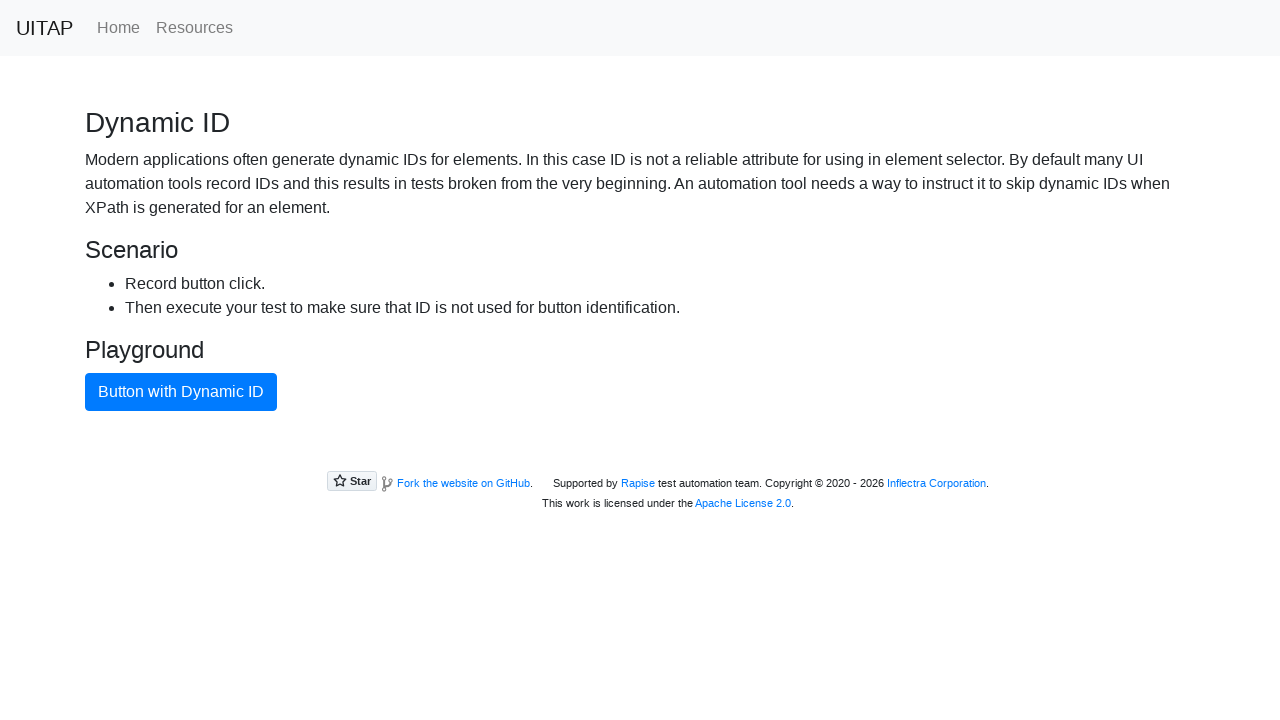

Clicked button with dynamic ID using text content locator at (181, 392) on xpath=//button[text()='Button with Dynamic ID']
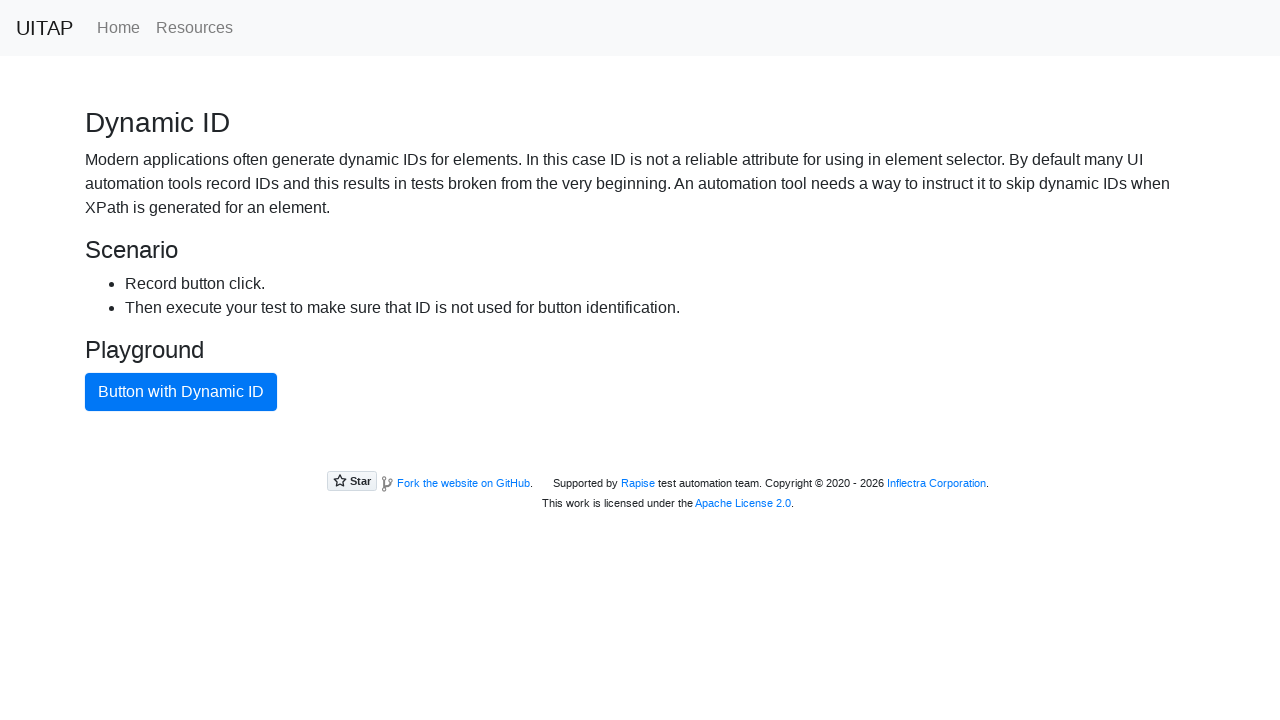

Waited 1 second to observe button click result
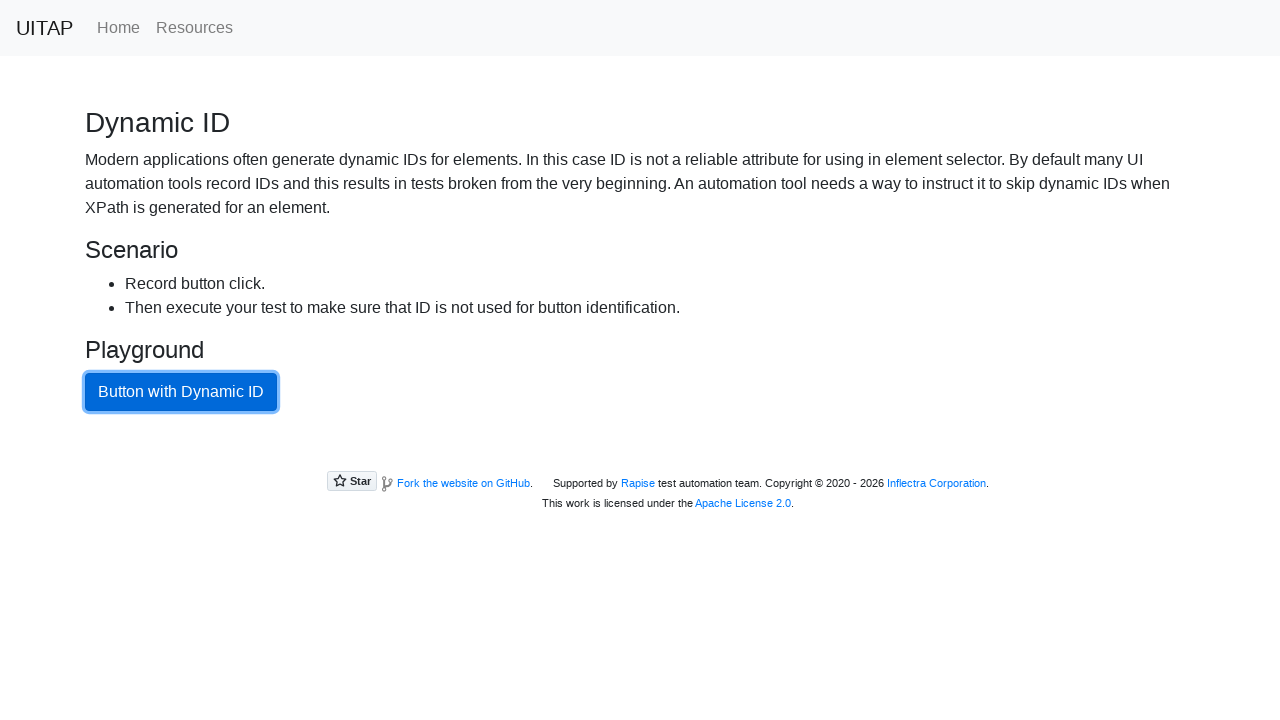

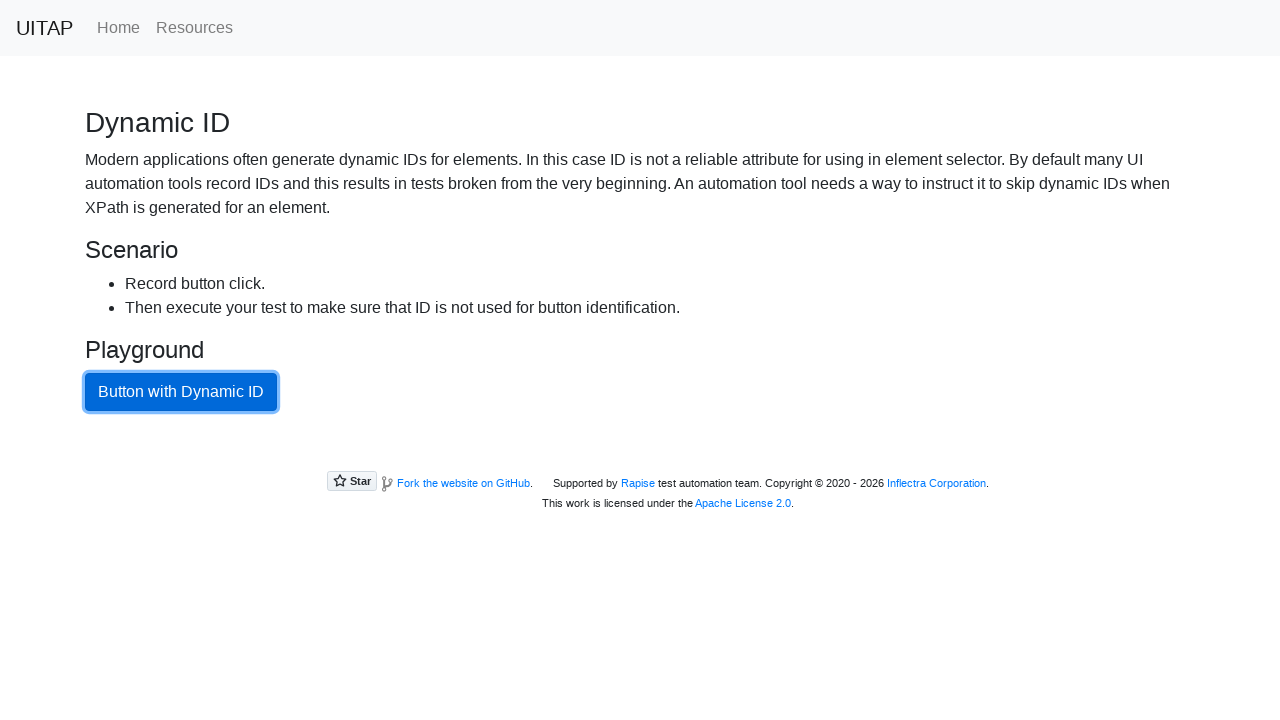